Tests the song lyrics page by clicking the Lyrics menu link and verifying all 100 paragraphs of the "99 Bottles of Beer" song lyrics are displayed correctly.

Starting URL: http://www.99-bottles-of-beer.net/

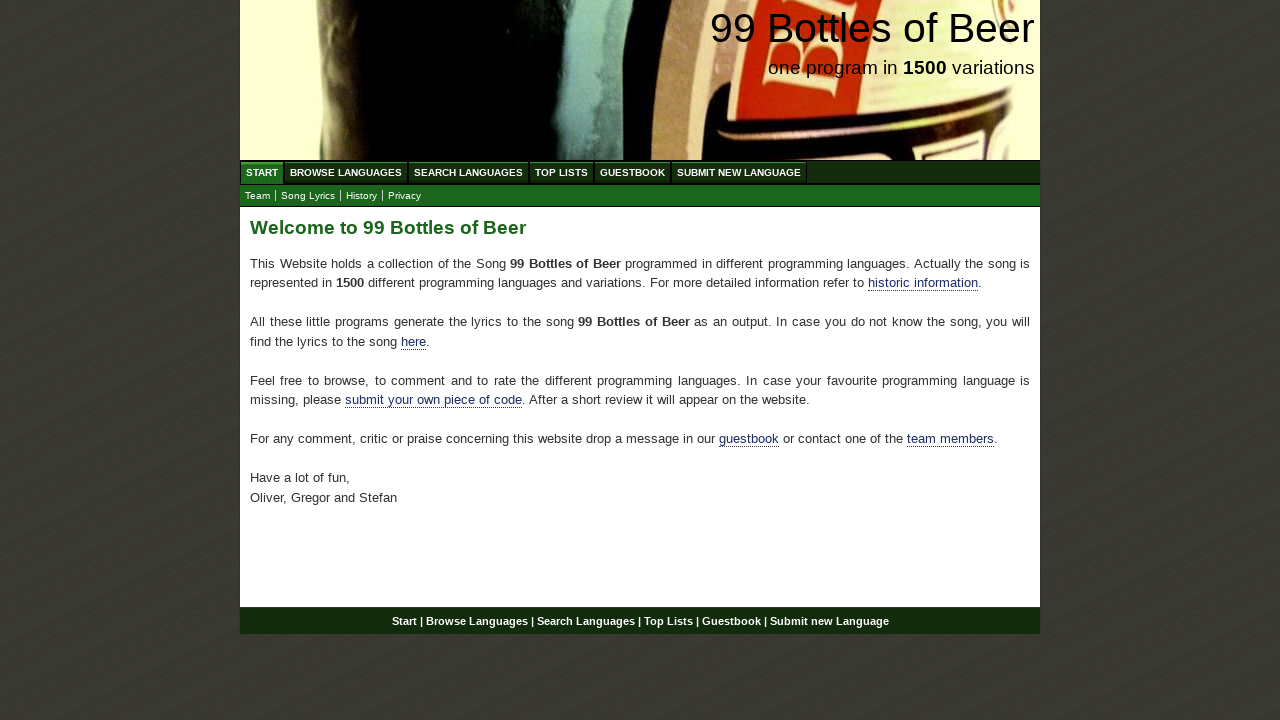

Clicked on Lyrics menu link at (308, 196) on xpath=//a[@href='lyrics.html']
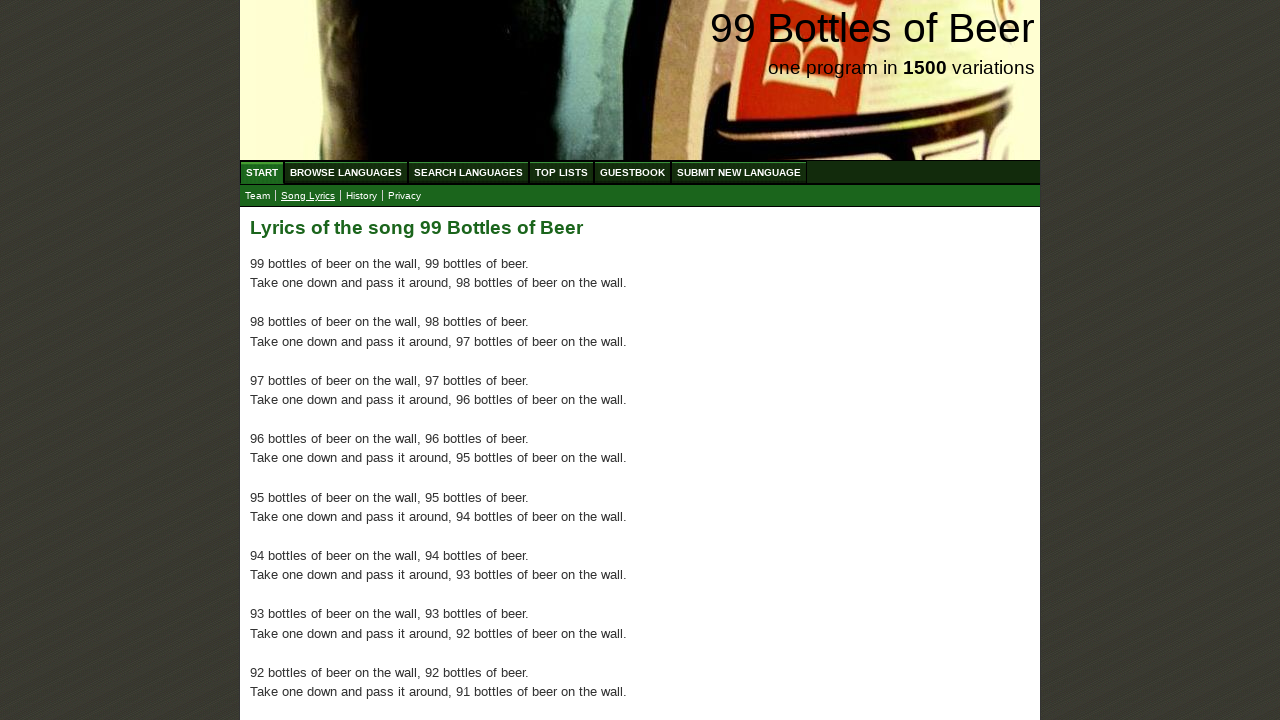

Waited for first paragraph of lyrics to load
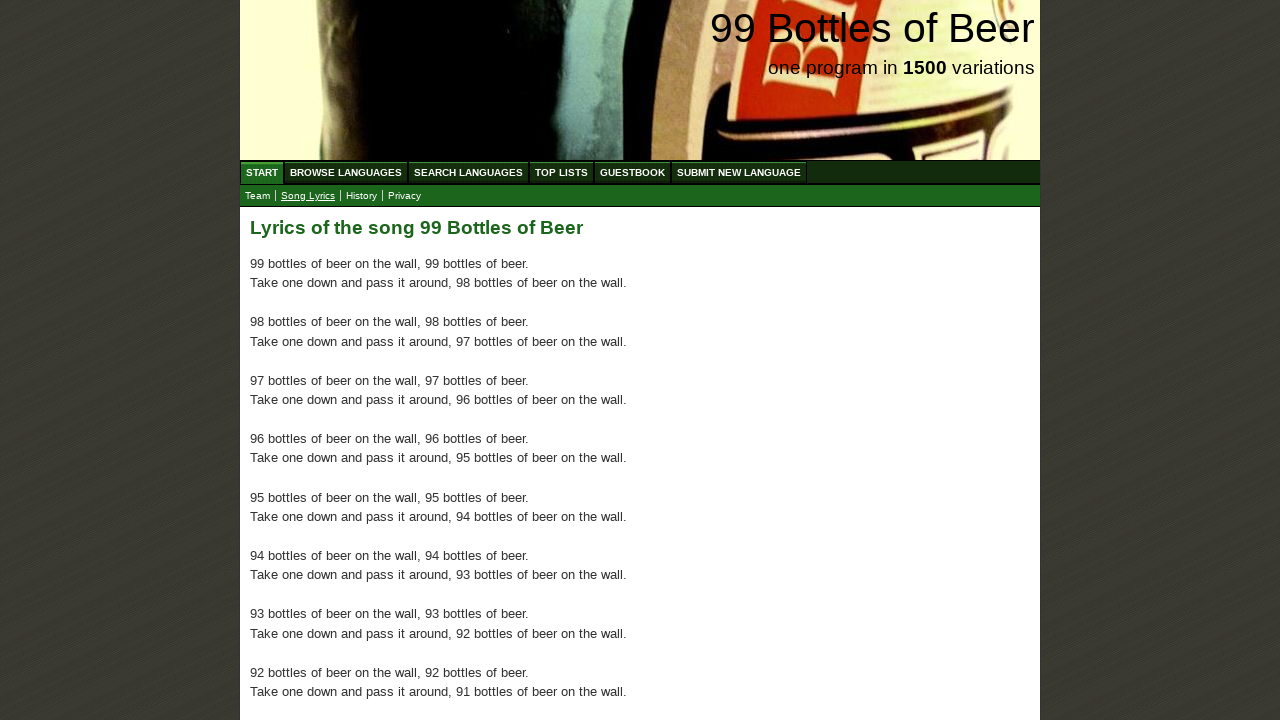

Verified first paragraph contains '99 bottles of beer' text
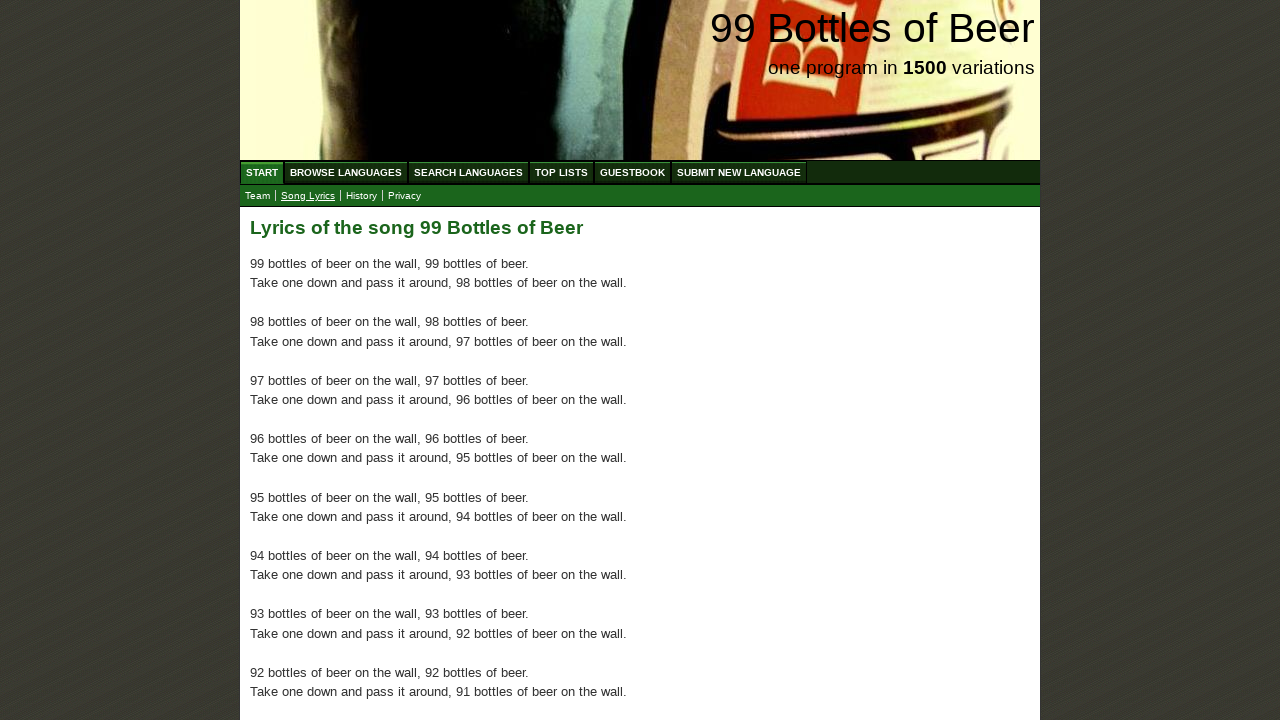

Verified all 100 paragraphs of song lyrics are displayed
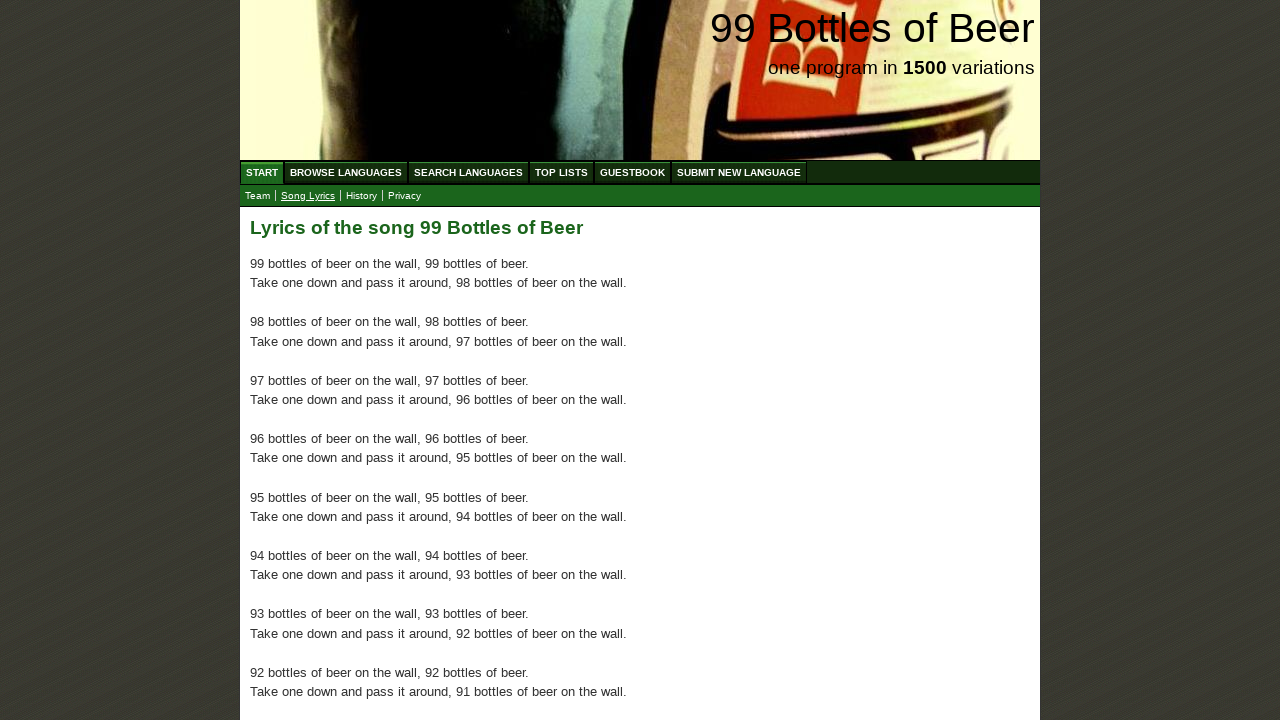

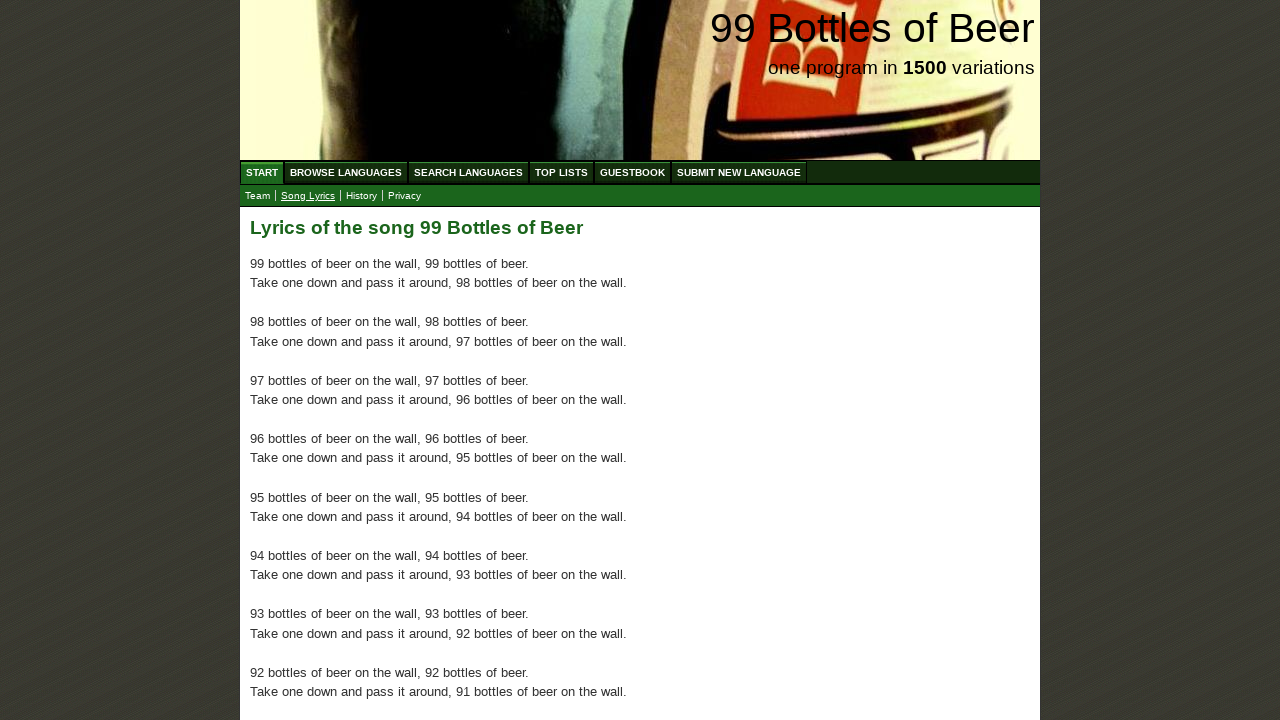